Verifies that the website title is "TAHARA" after navigating to the homepage

Starting URL: https://www.tahara.se/

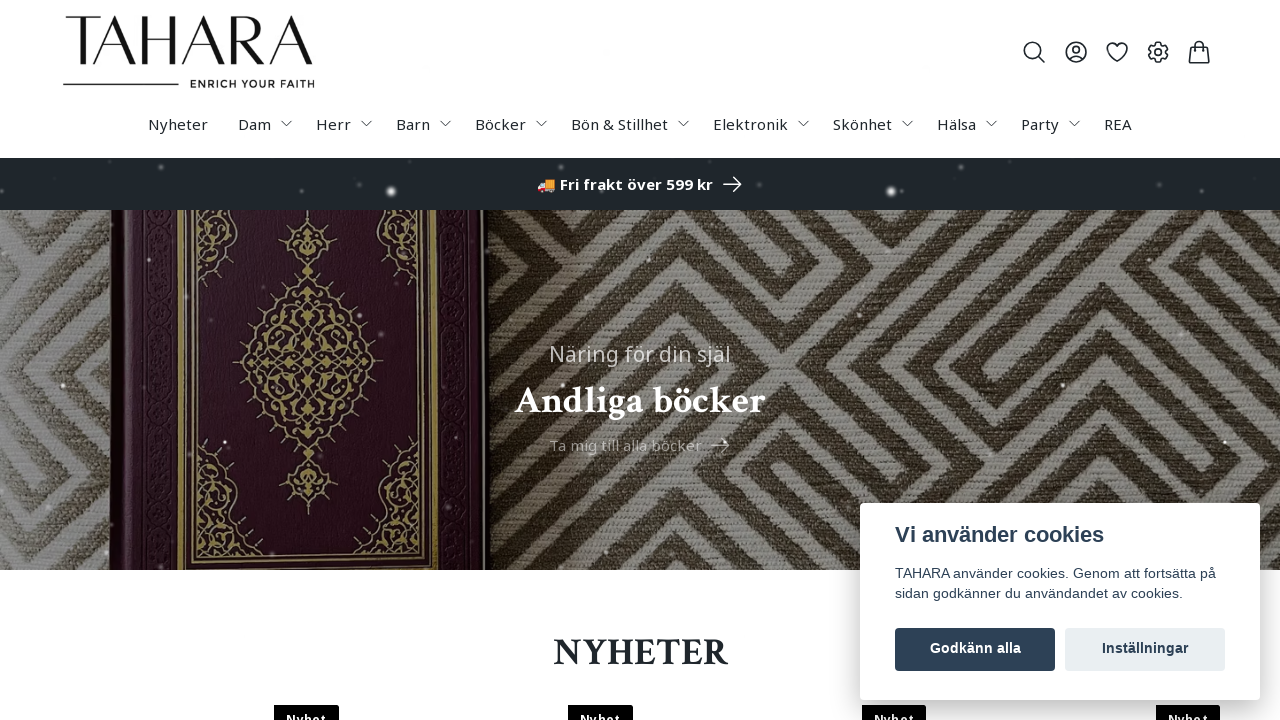

Navigated to TAHARA homepage
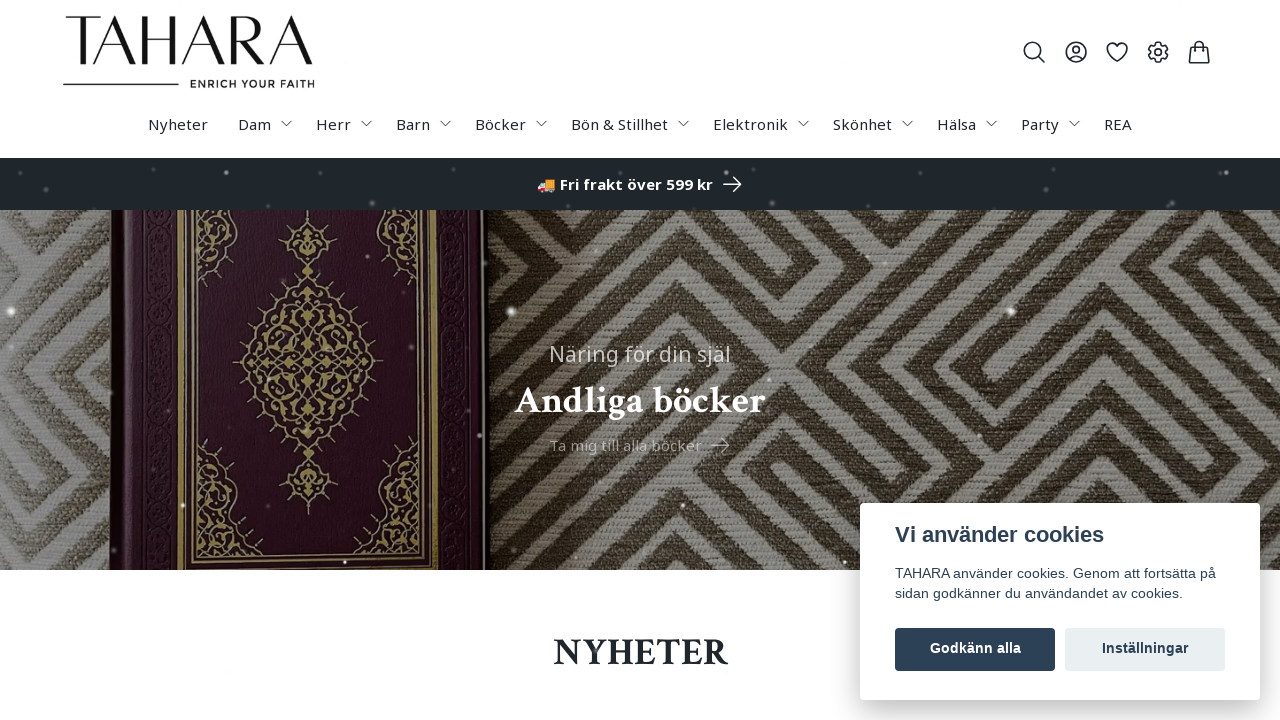

Waited for page to fully load
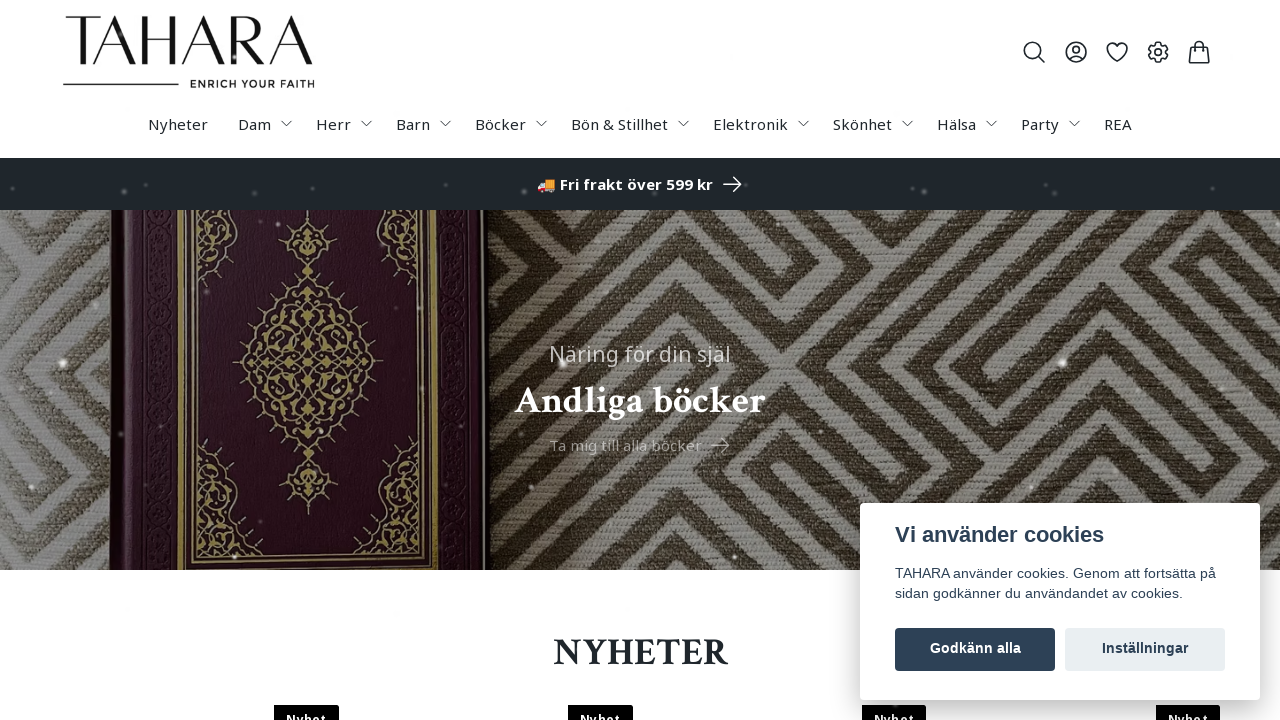

Verified website title is 'TAHARA'
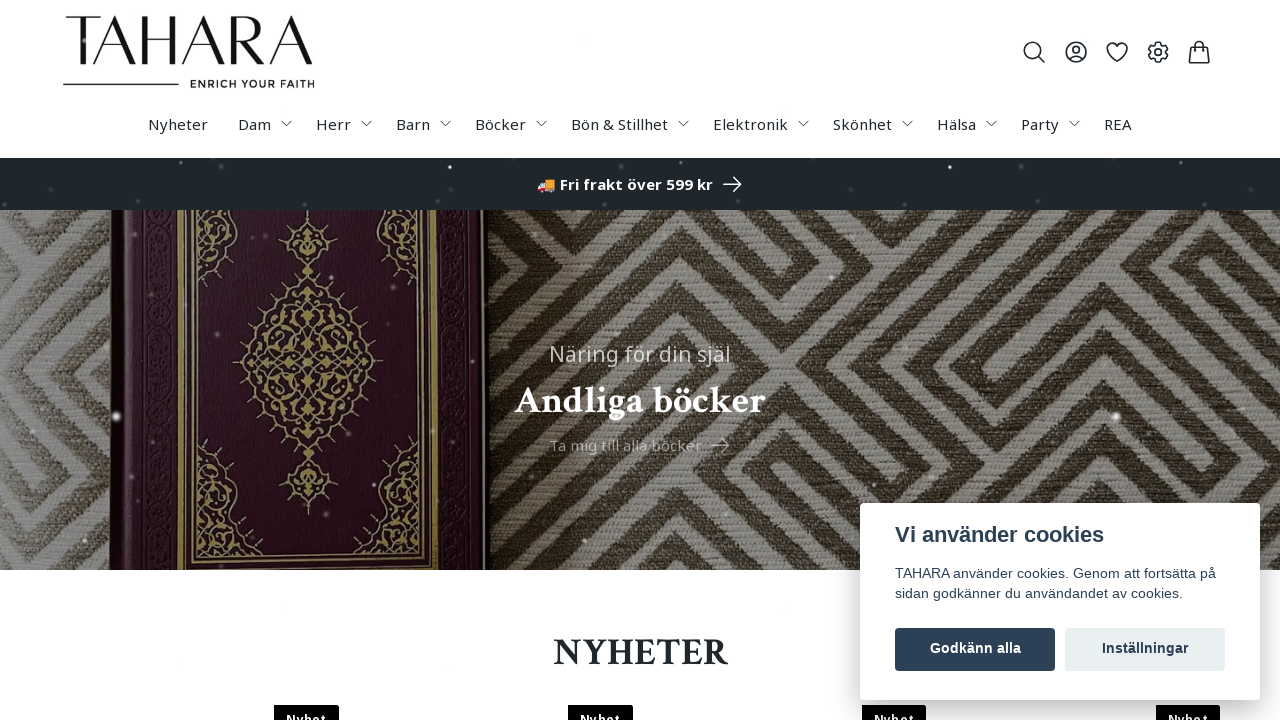

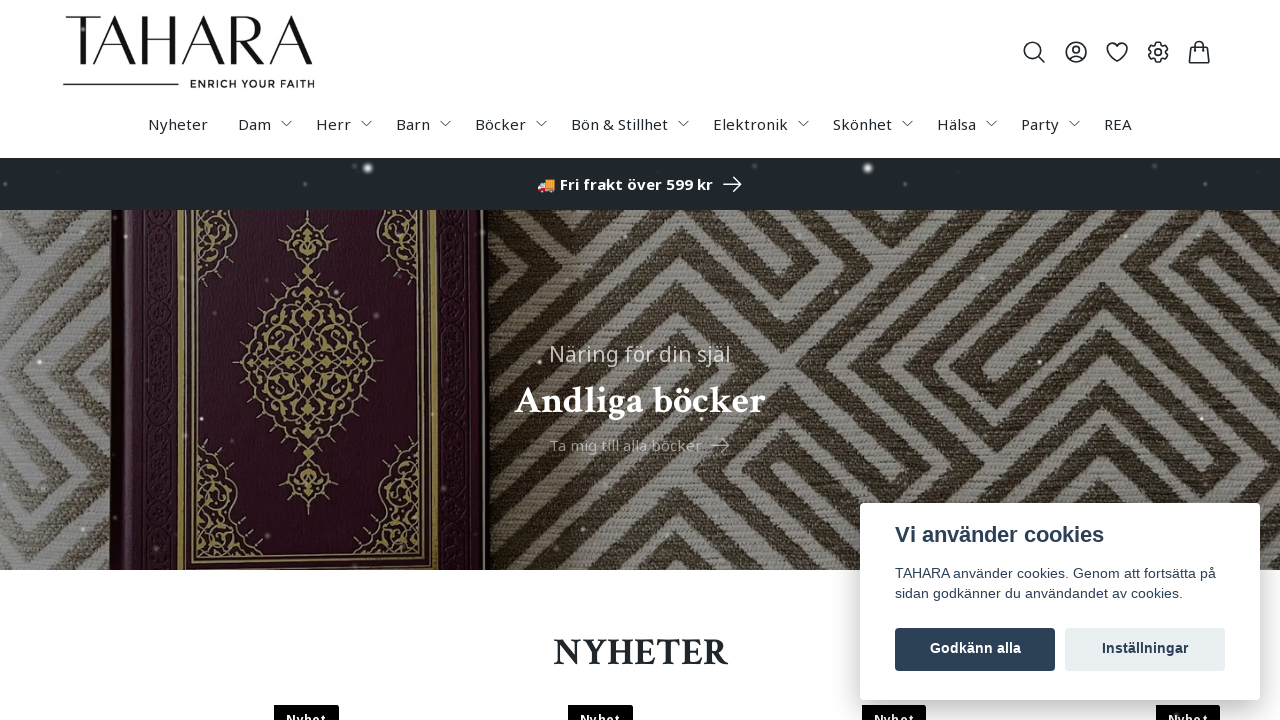